Tests dropdown selection by navigating to Widgets section, opening the Select Menu page, and selecting an option from the old-style select dropdown.

Starting URL: https://demoqa.com/

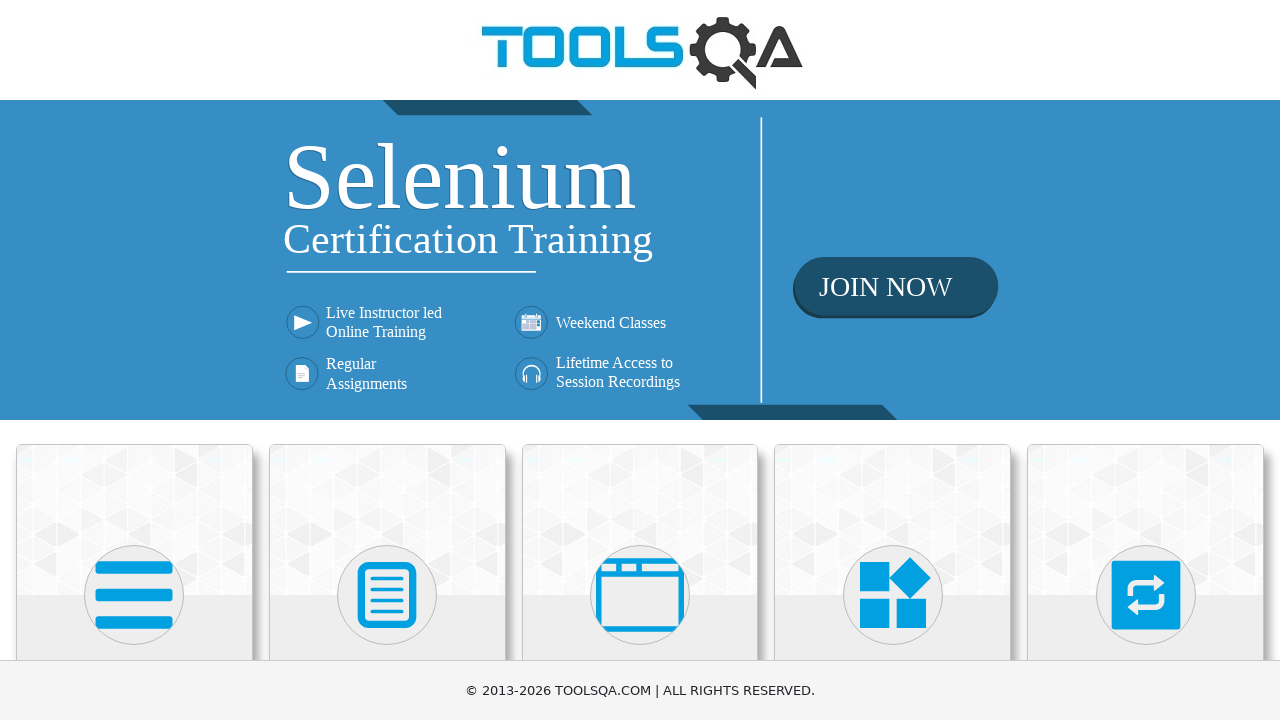

Clicked on Widgets card at (893, 360) on .card-body >> internal:has-text="Widgets"i
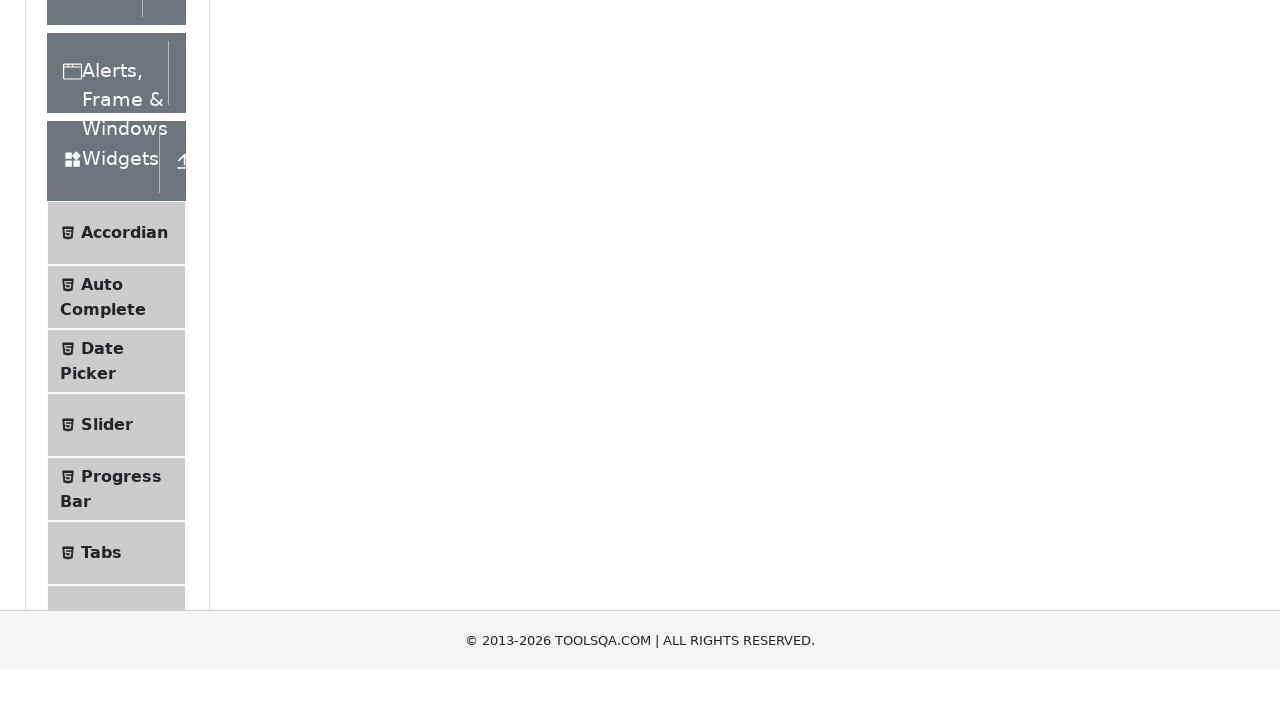

Scrolled Select Menu item into view
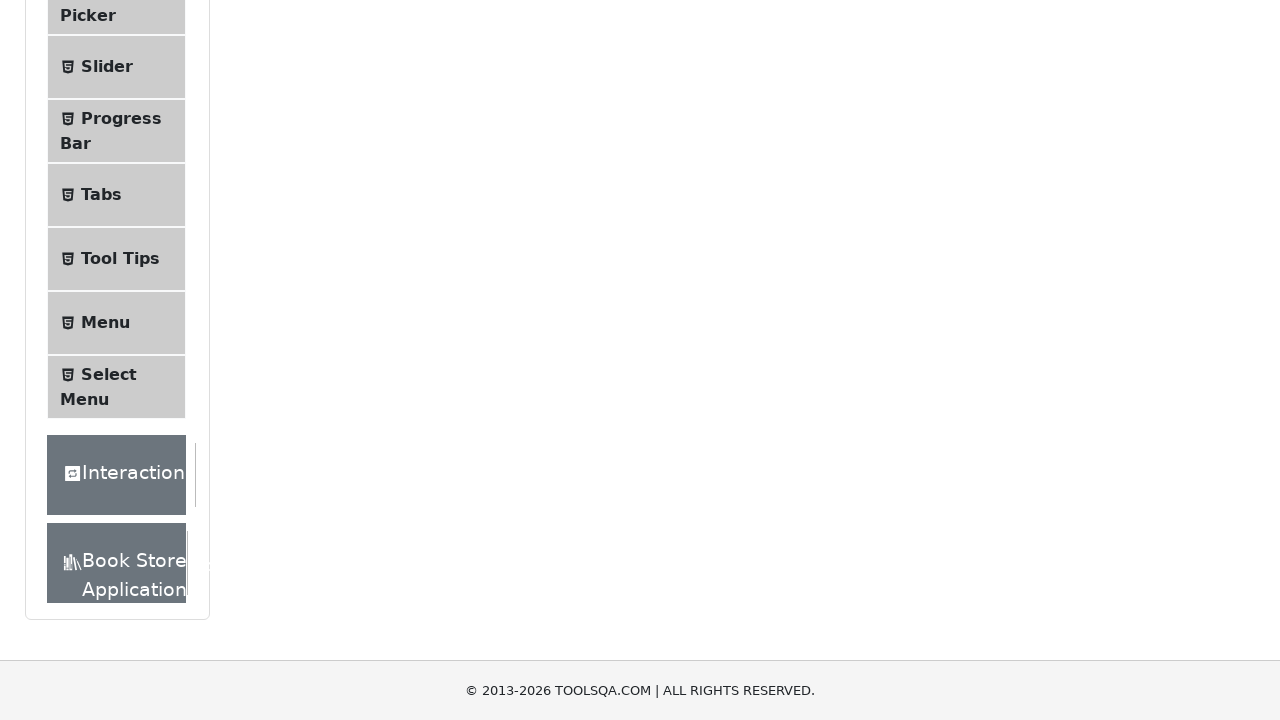

Waited 3 seconds for element to be ready
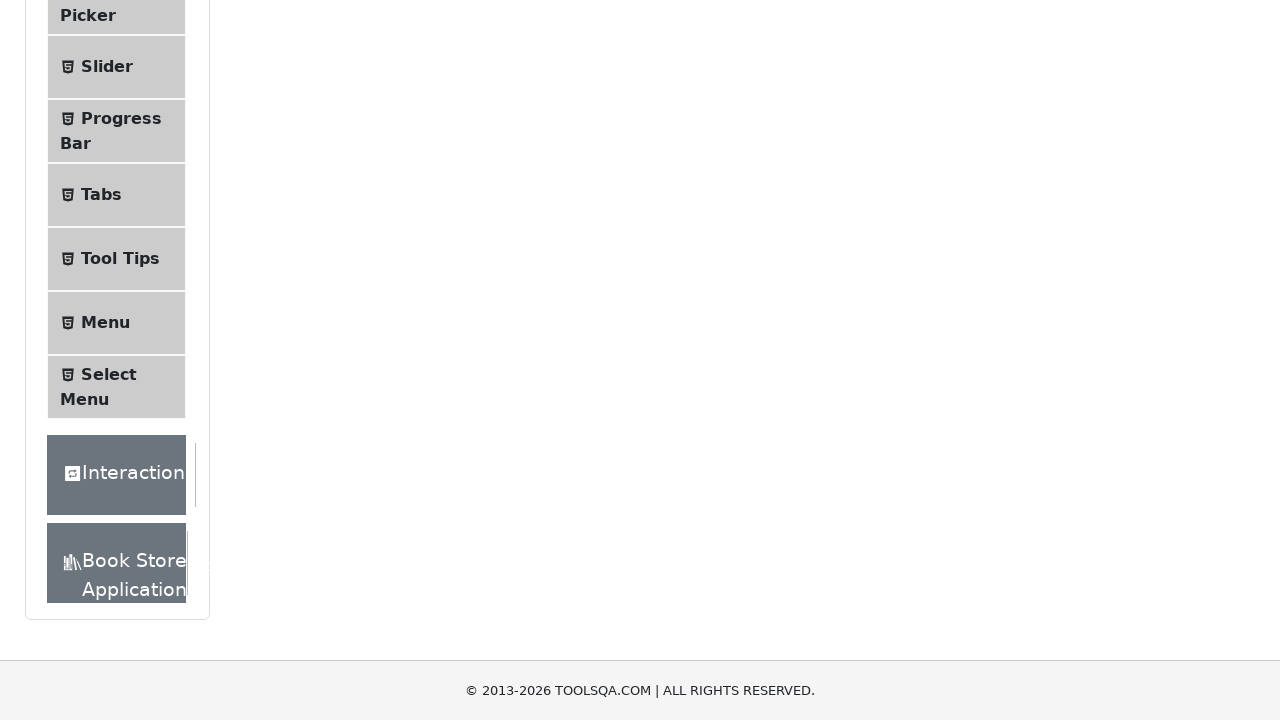

Clicked on Select Menu item at (116, 387) on .menu-list li#item-8 >> nth=-1
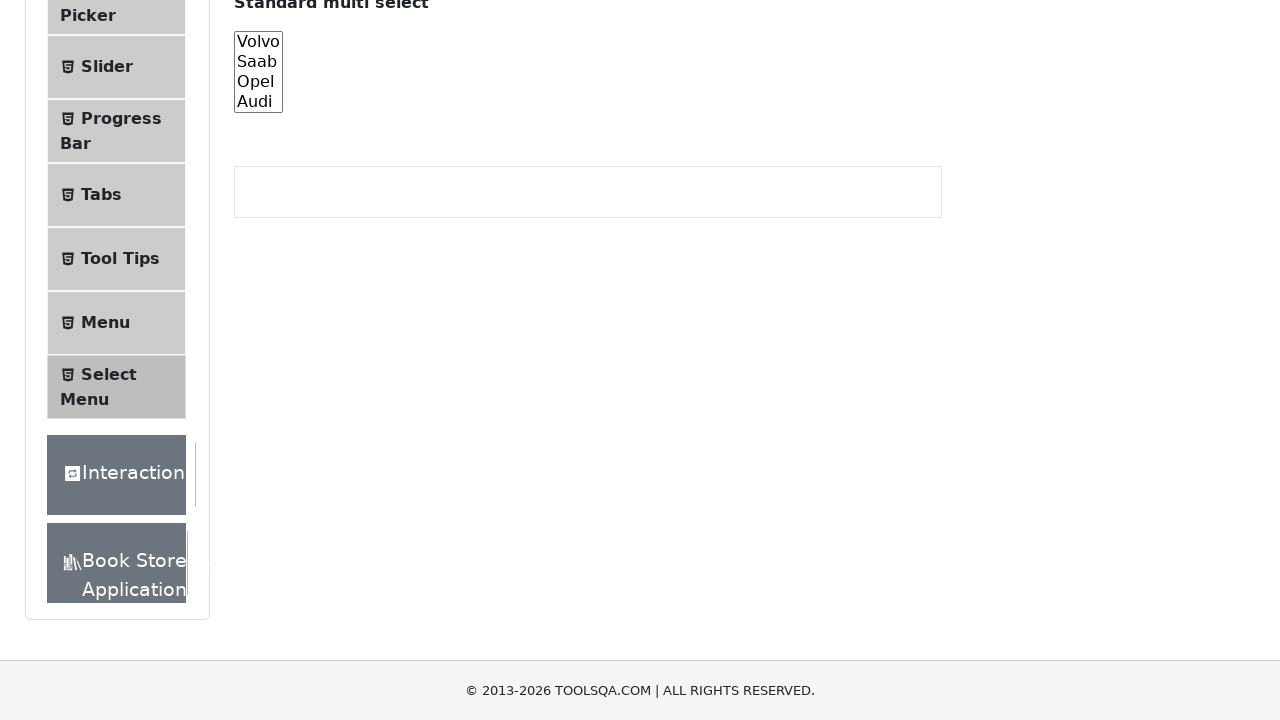

Navigated to Select Menu page
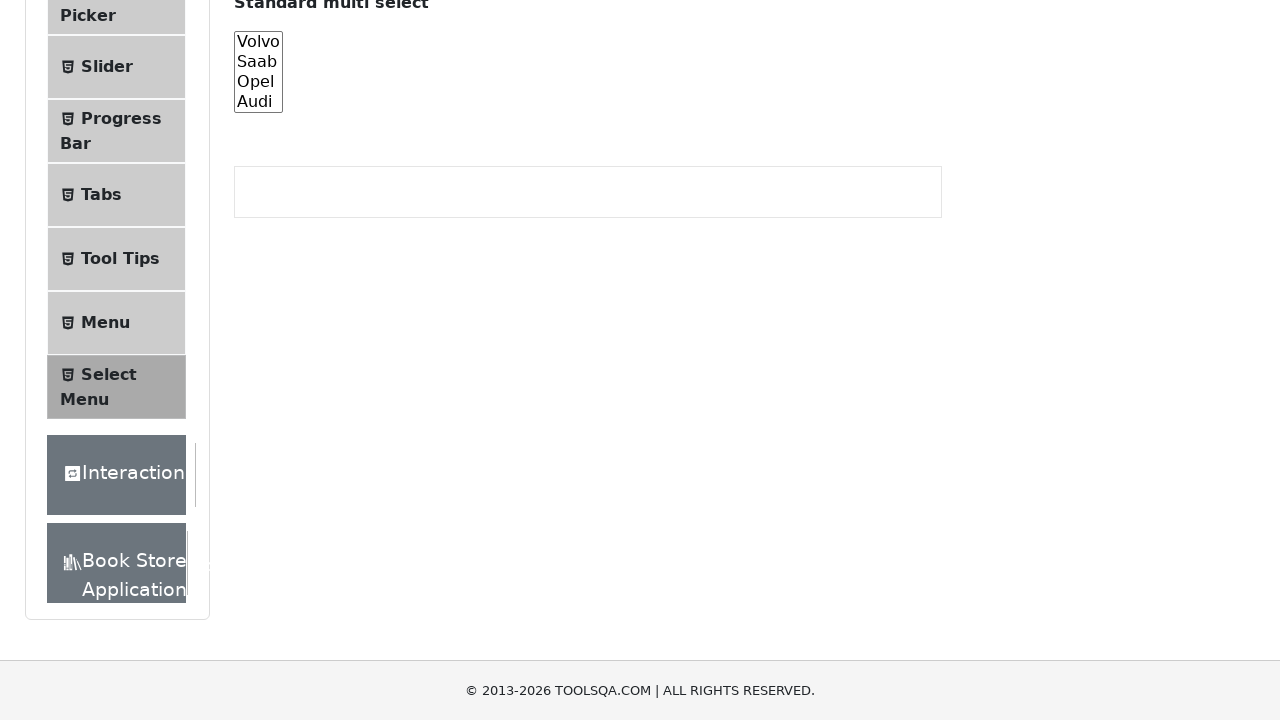

Selected option '8' from old-style select dropdown on #oldSelectMenu
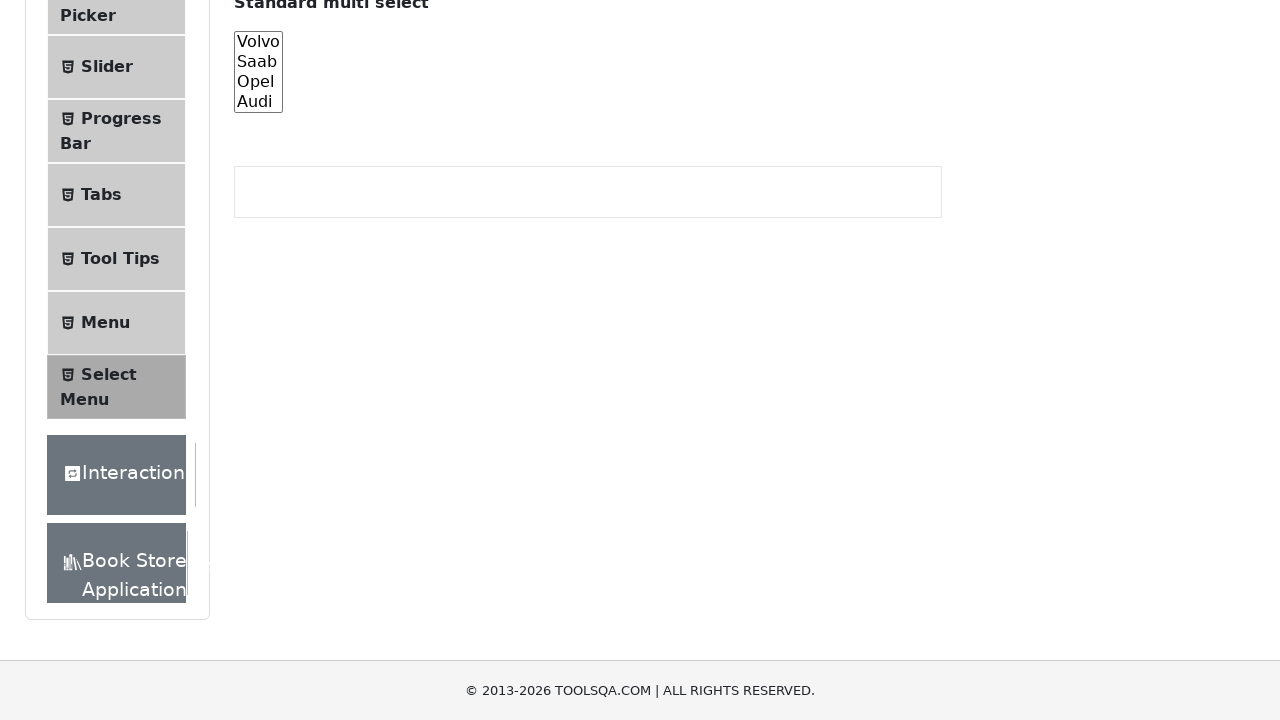

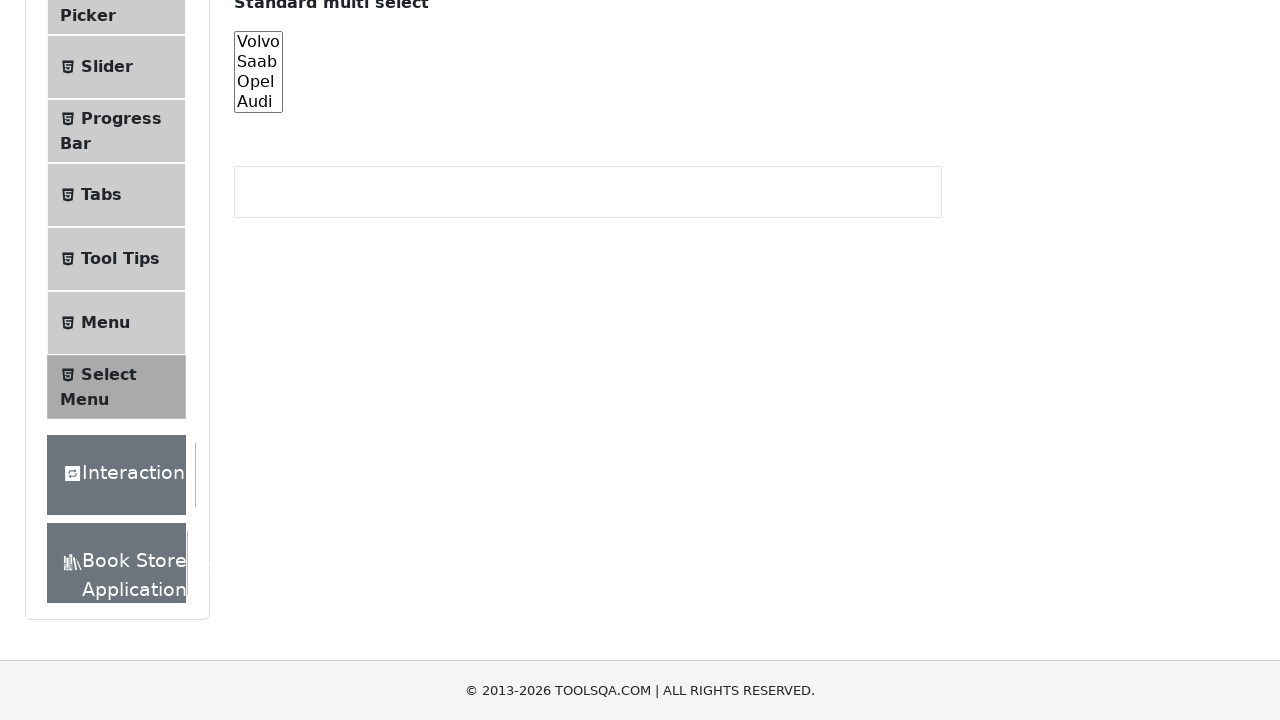